Tests browser navigation by clicking a link, then using back, forward, and refresh operations

Starting URL: https://selenium.dev/selenium/web/clicks.html

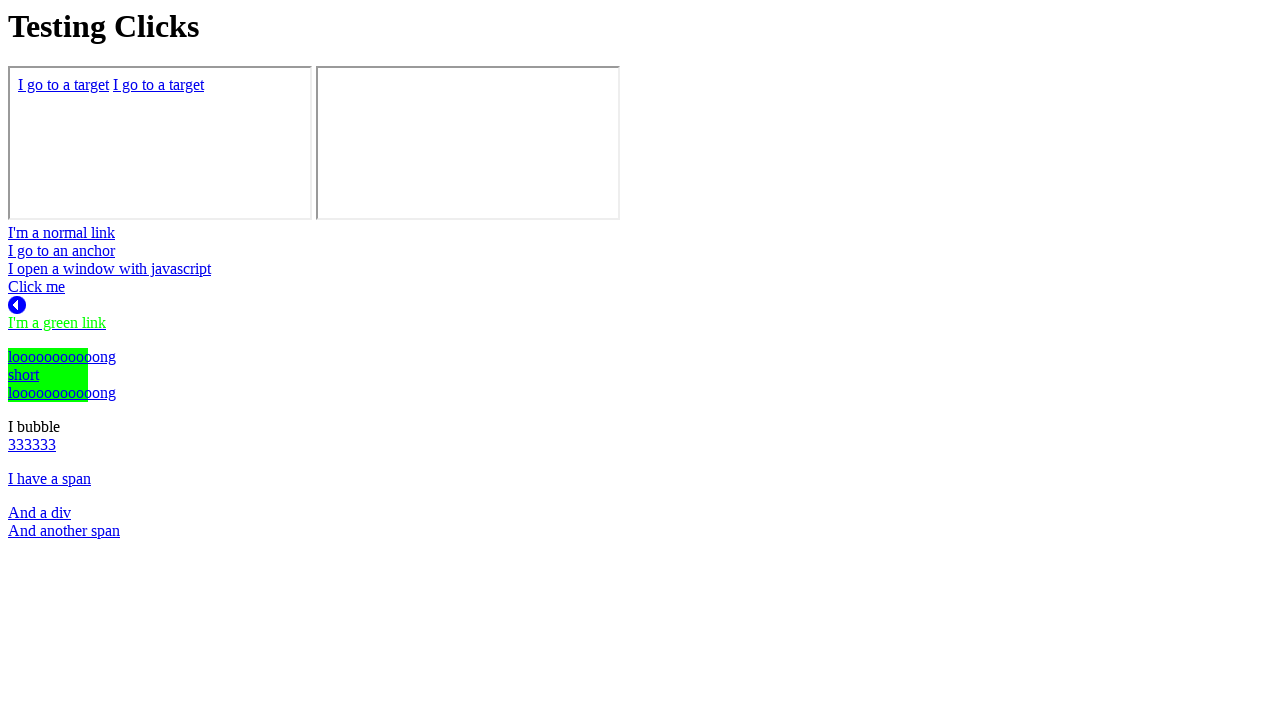

Retrieved initial page title
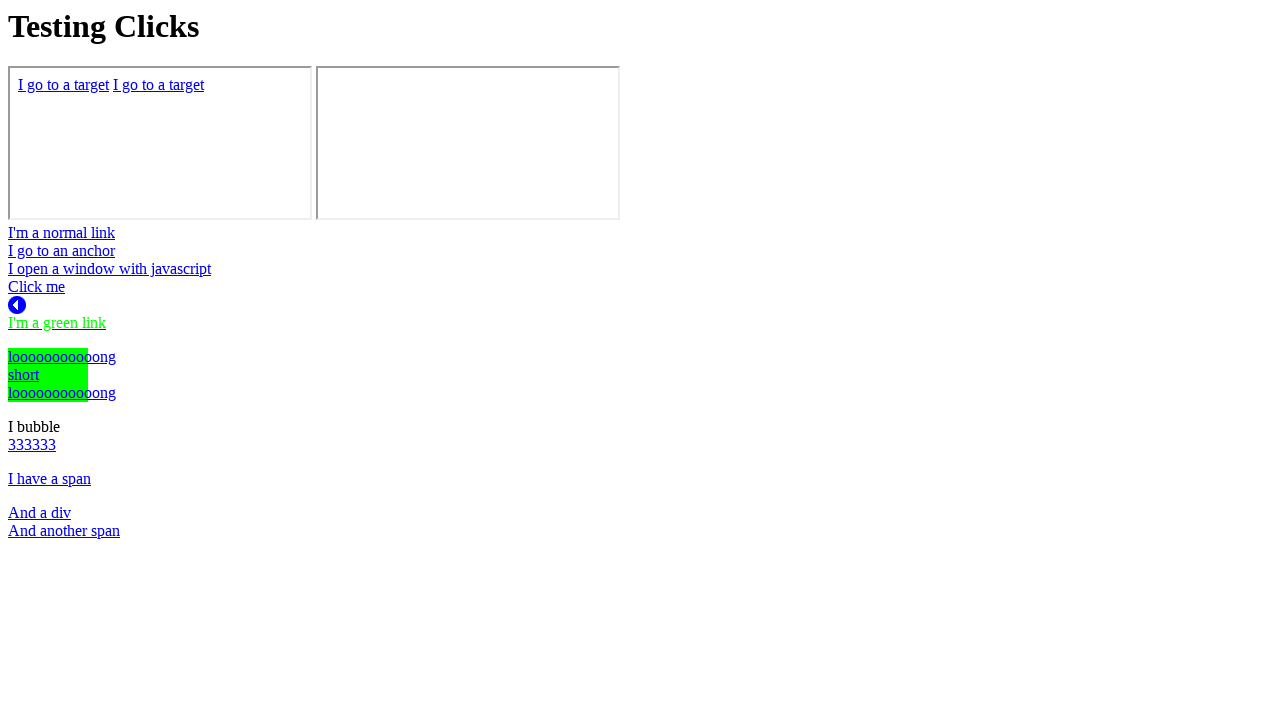

Clicked 'Click me' link at (36, 287) on text=Click me
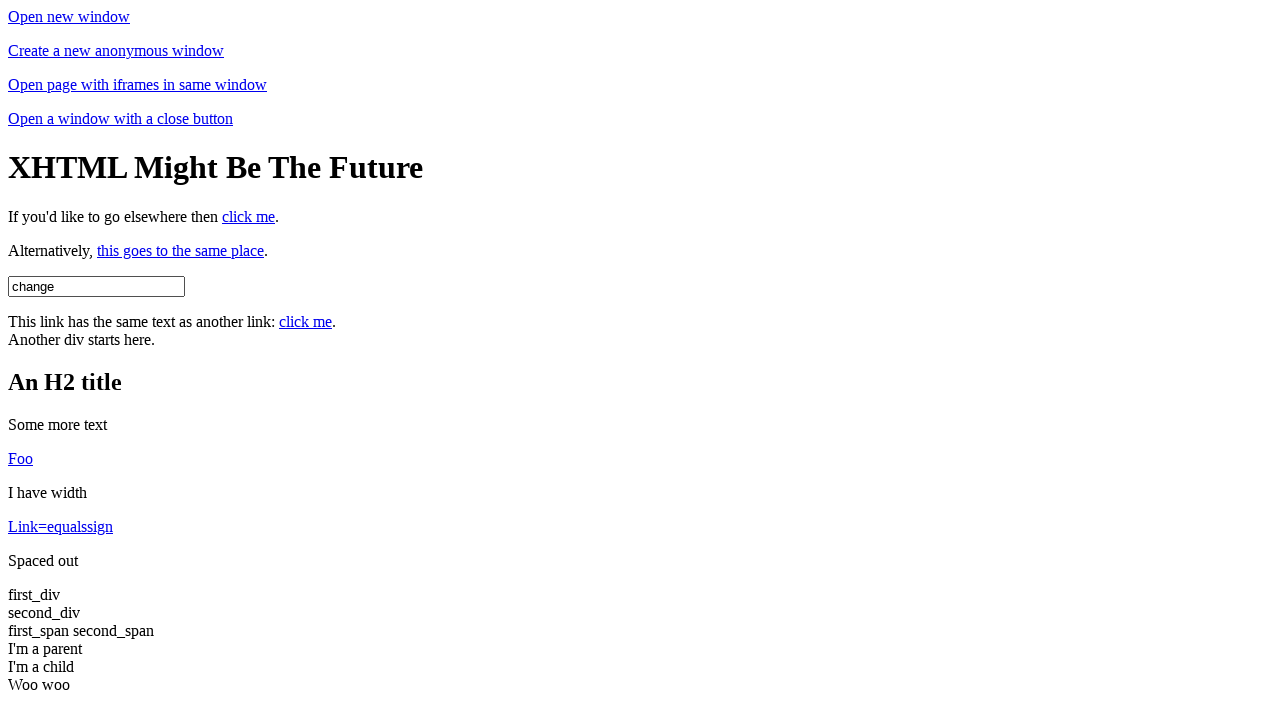

Page finished loading after link click
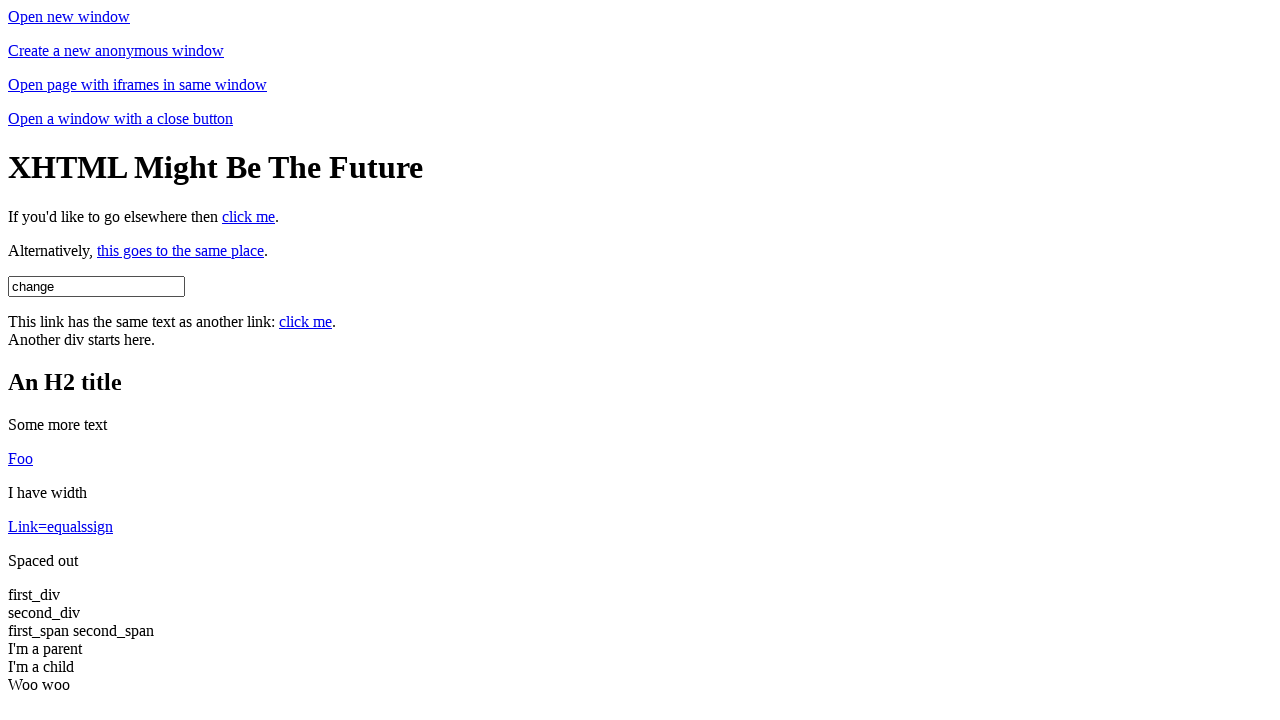

Retrieved page title after navigation
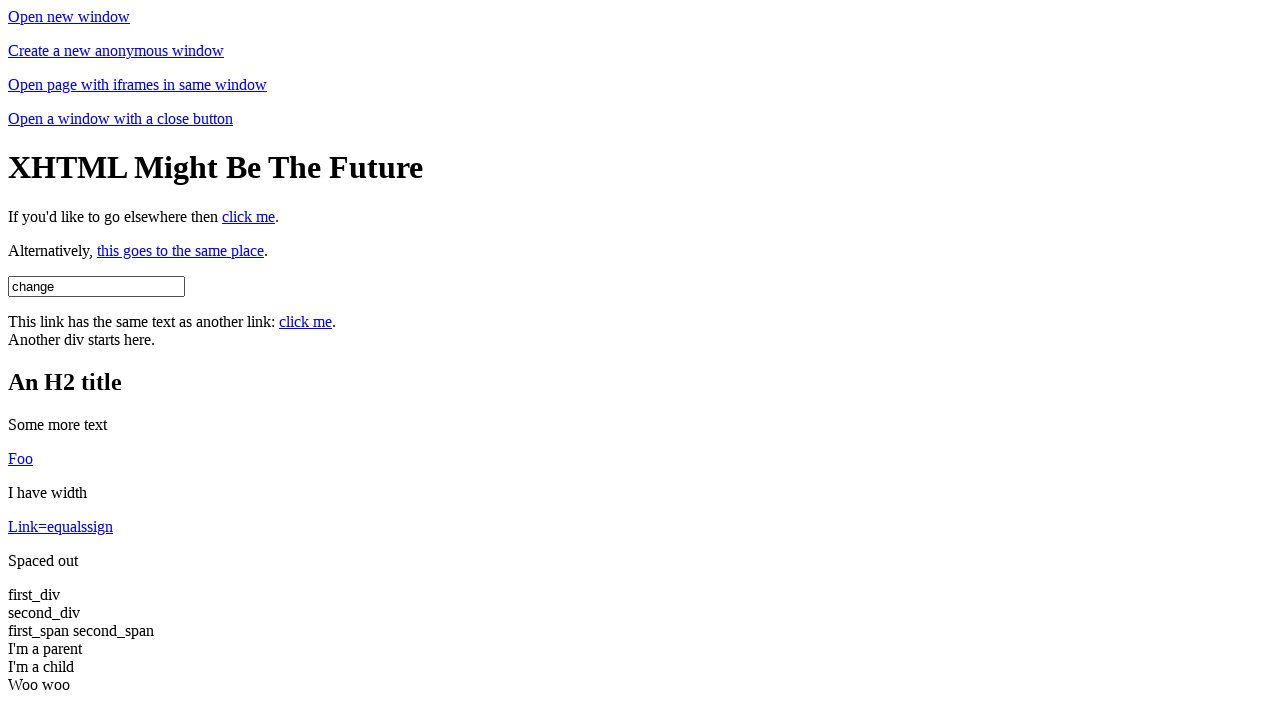

Navigated back to previous page
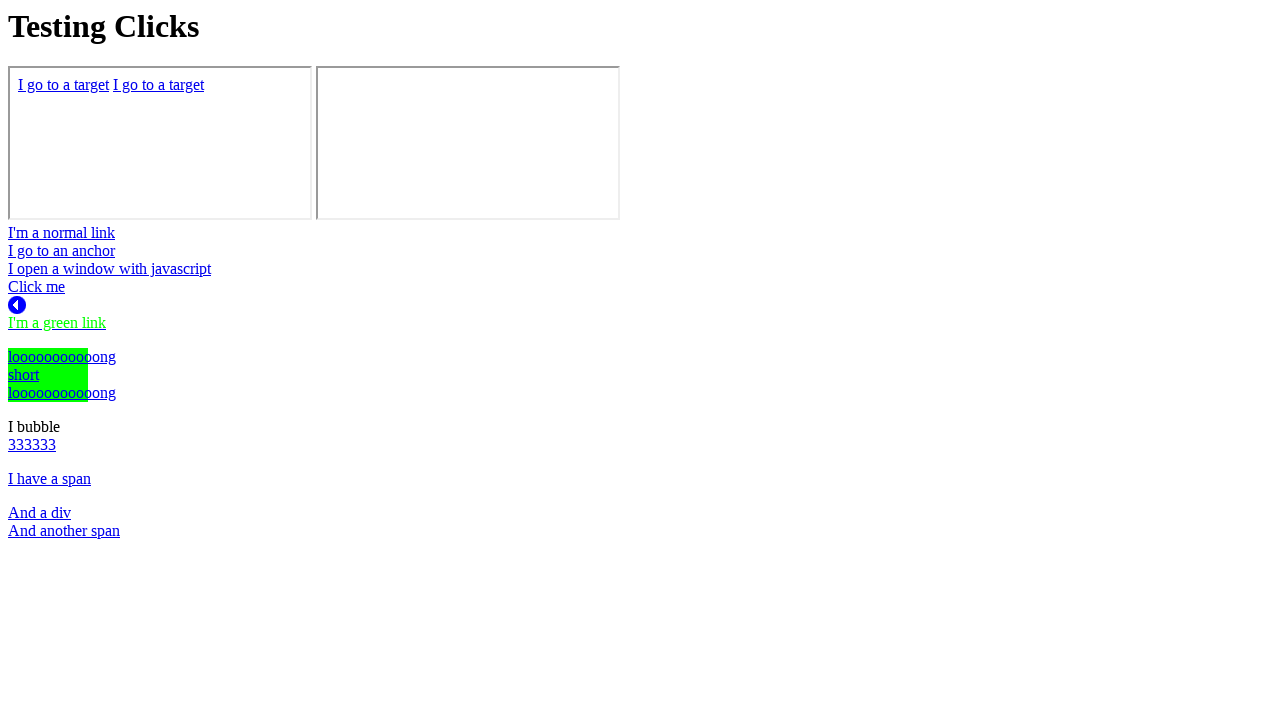

Page finished loading after back navigation
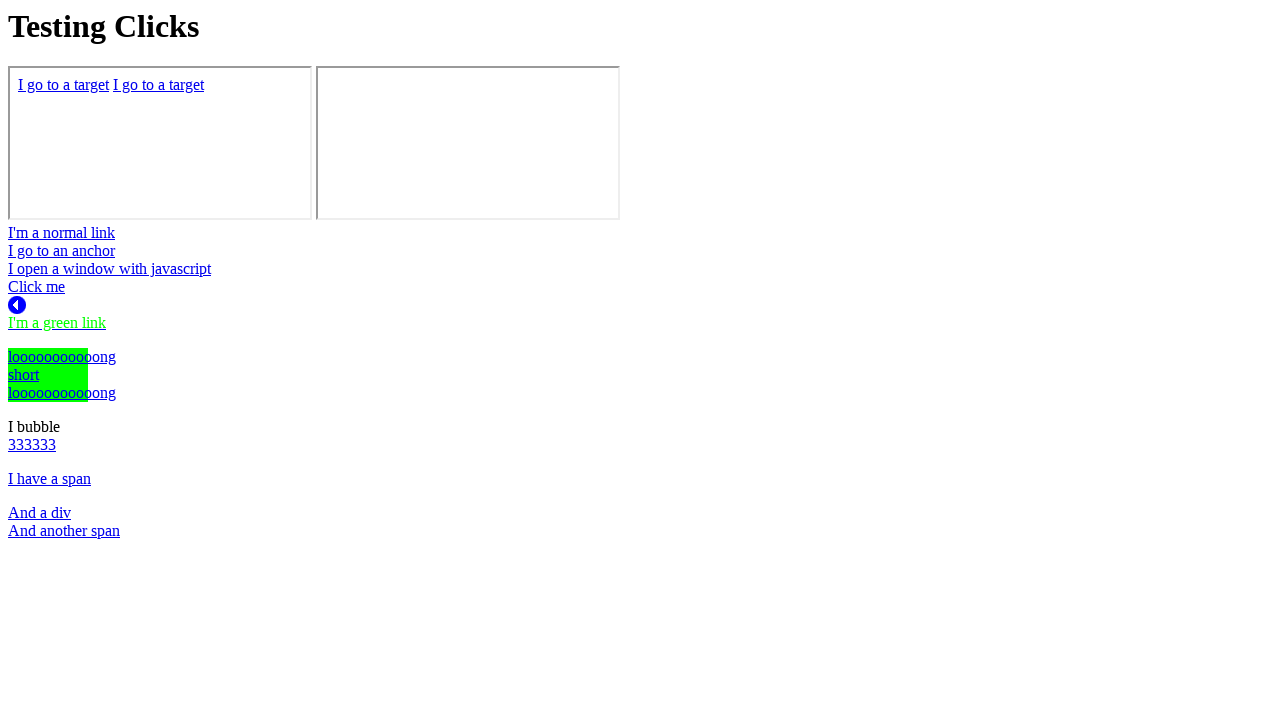

Retrieved page title after back navigation
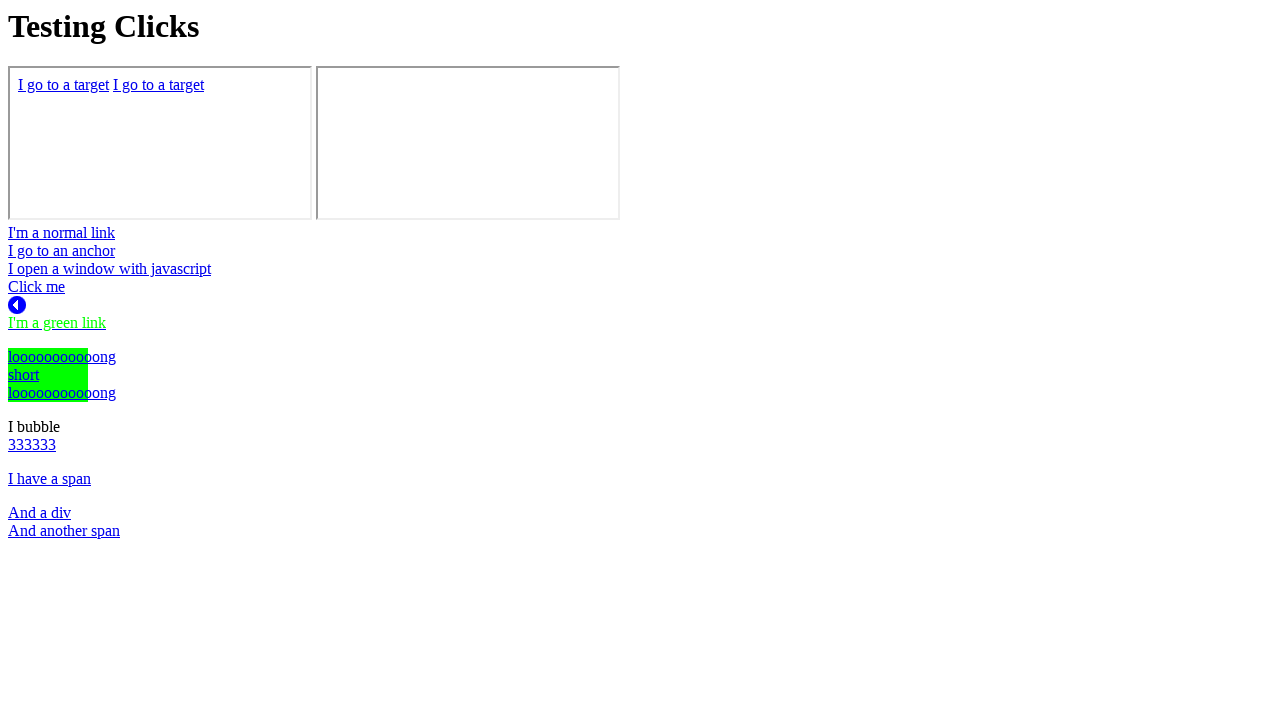

Navigated forward to next page
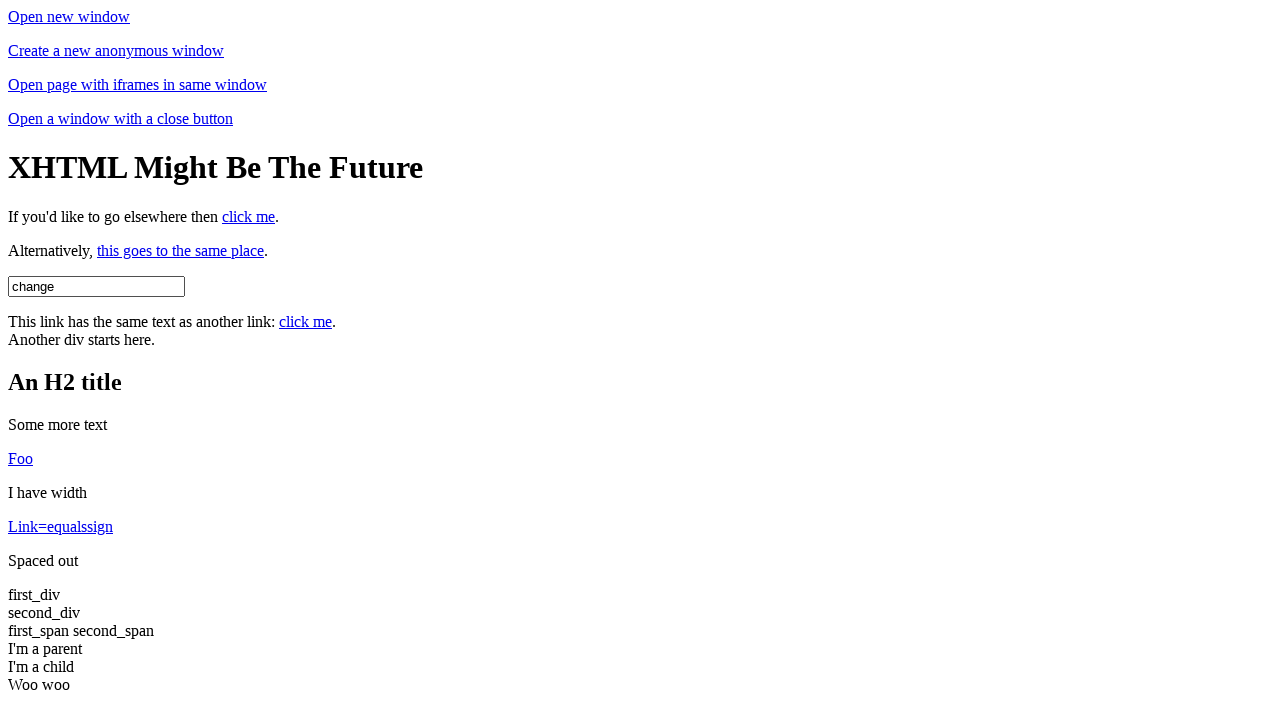

Page finished loading after forward navigation
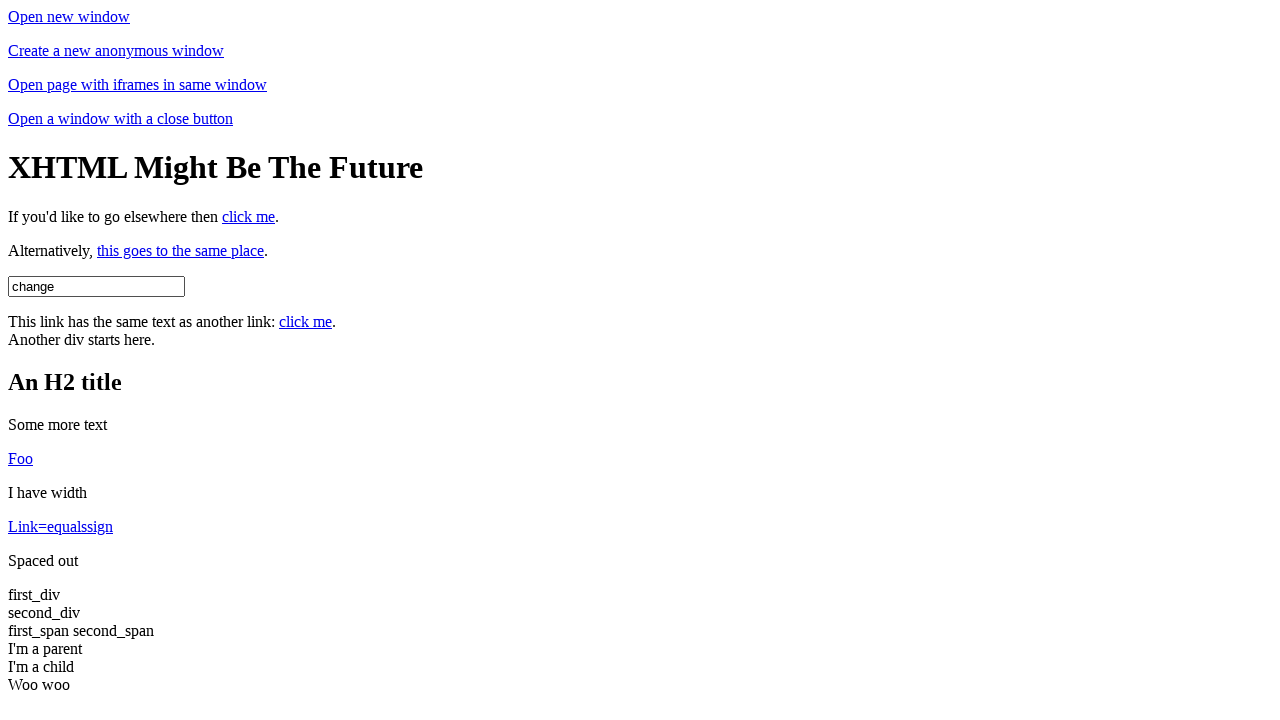

Retrieved page title after forward navigation
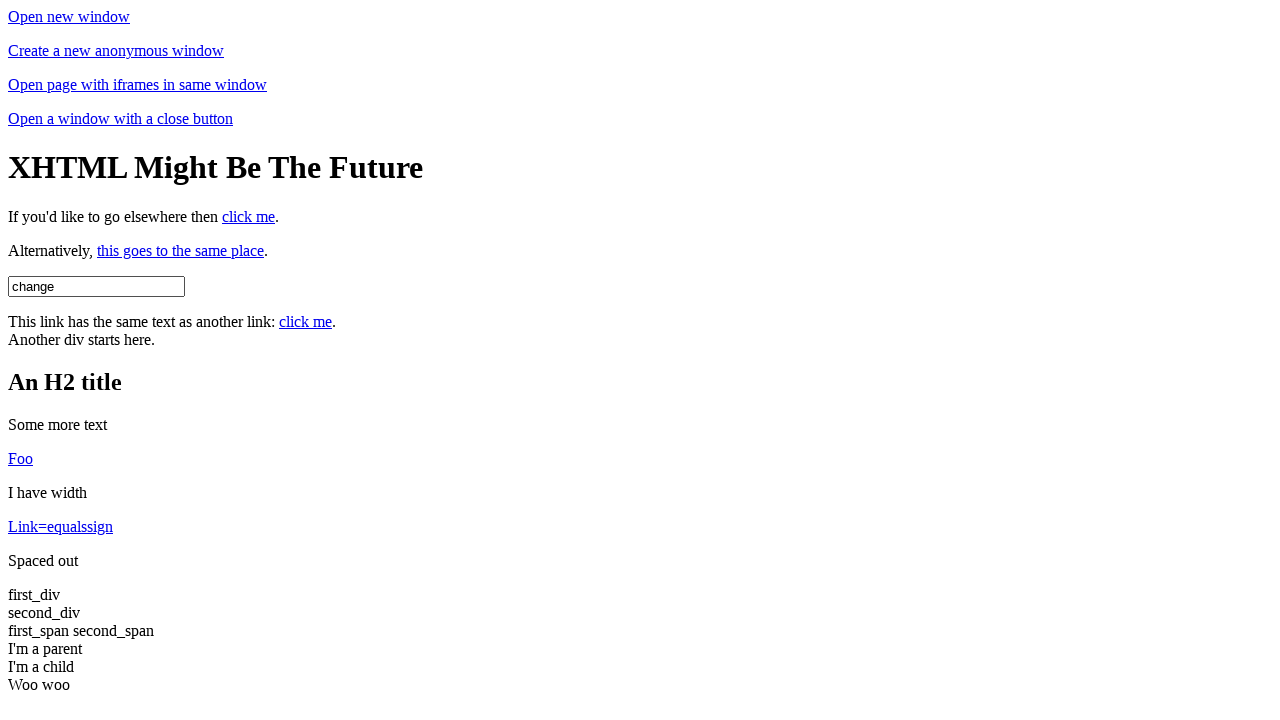

Refreshed the current page
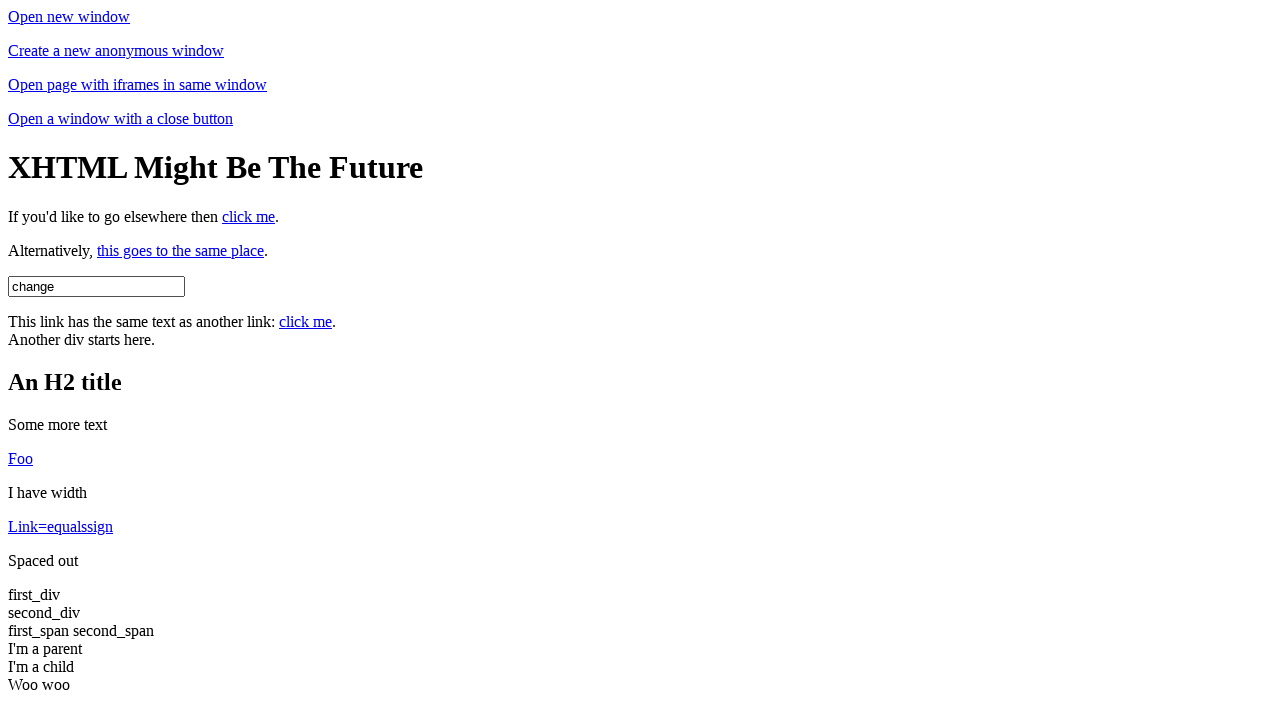

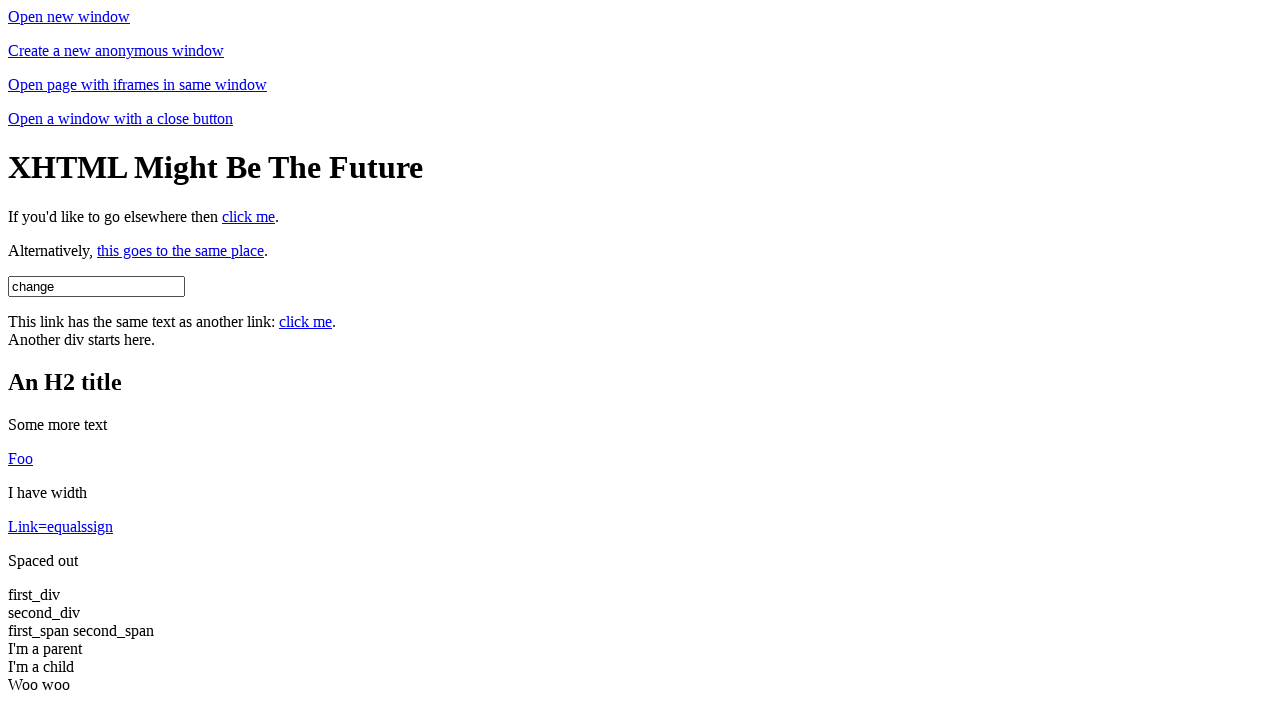